Tests state dropdown selection using different methods (by value, by visible text, by index) and verifies final selection is California

Starting URL: https://practice.cydeo.com/dropdown

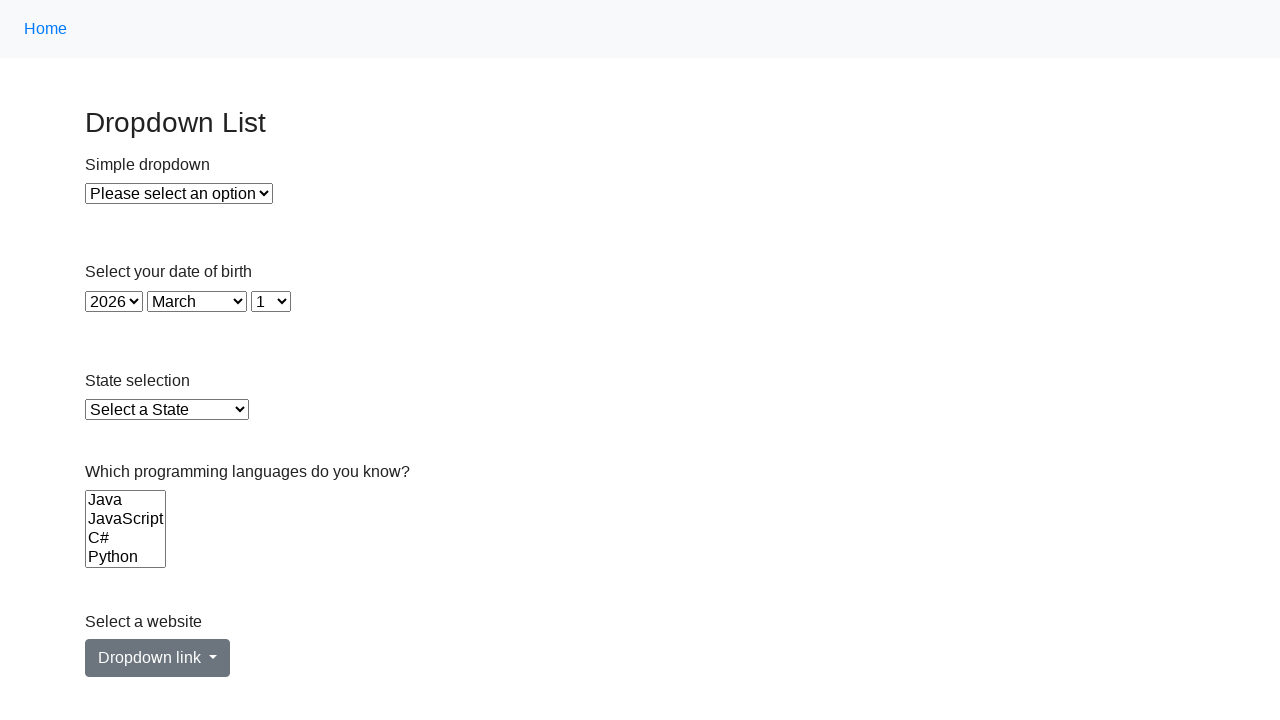

State dropdown located and waited for
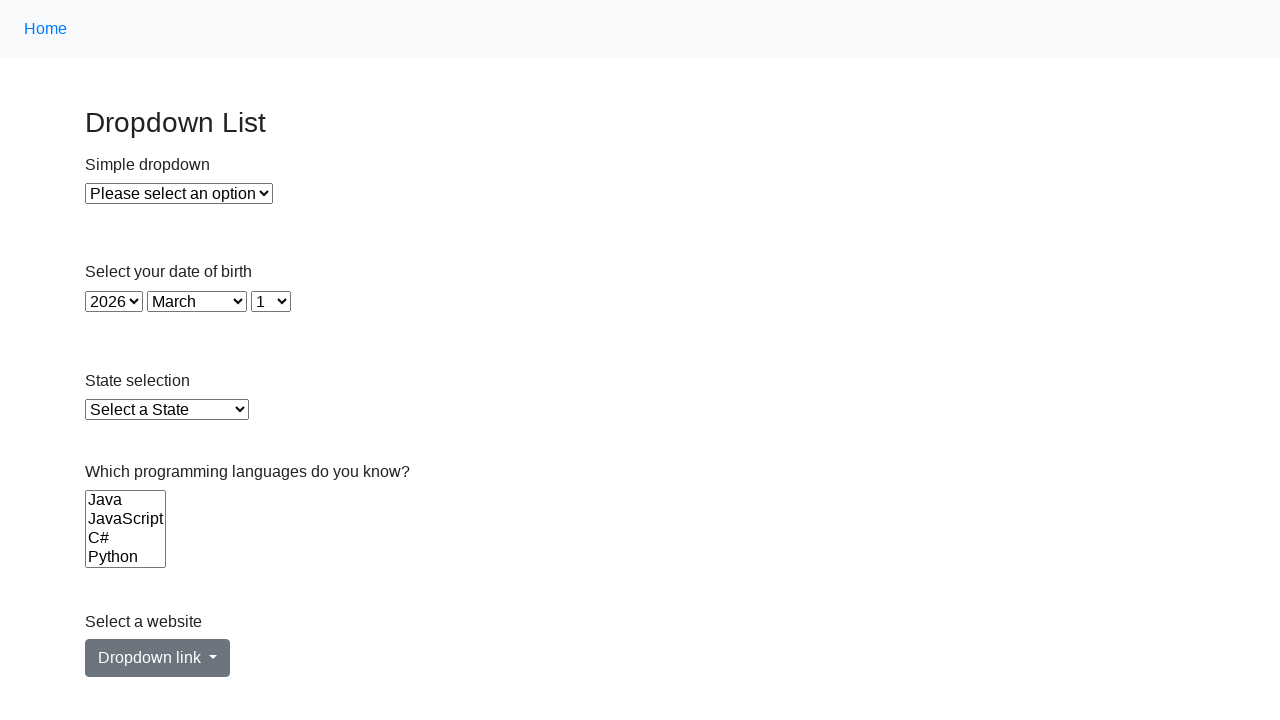

Selected Illinois by value 'IL' from state dropdown on #state
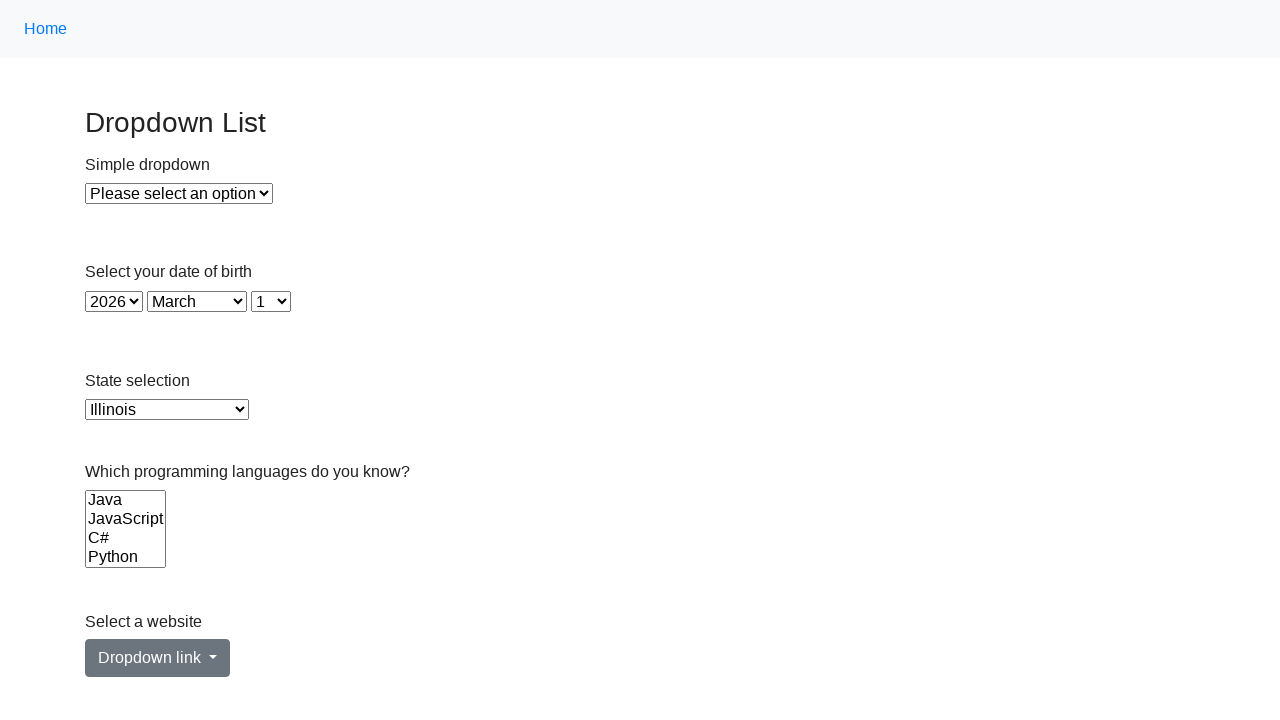

Selected Virginia by visible text from state dropdown on #state
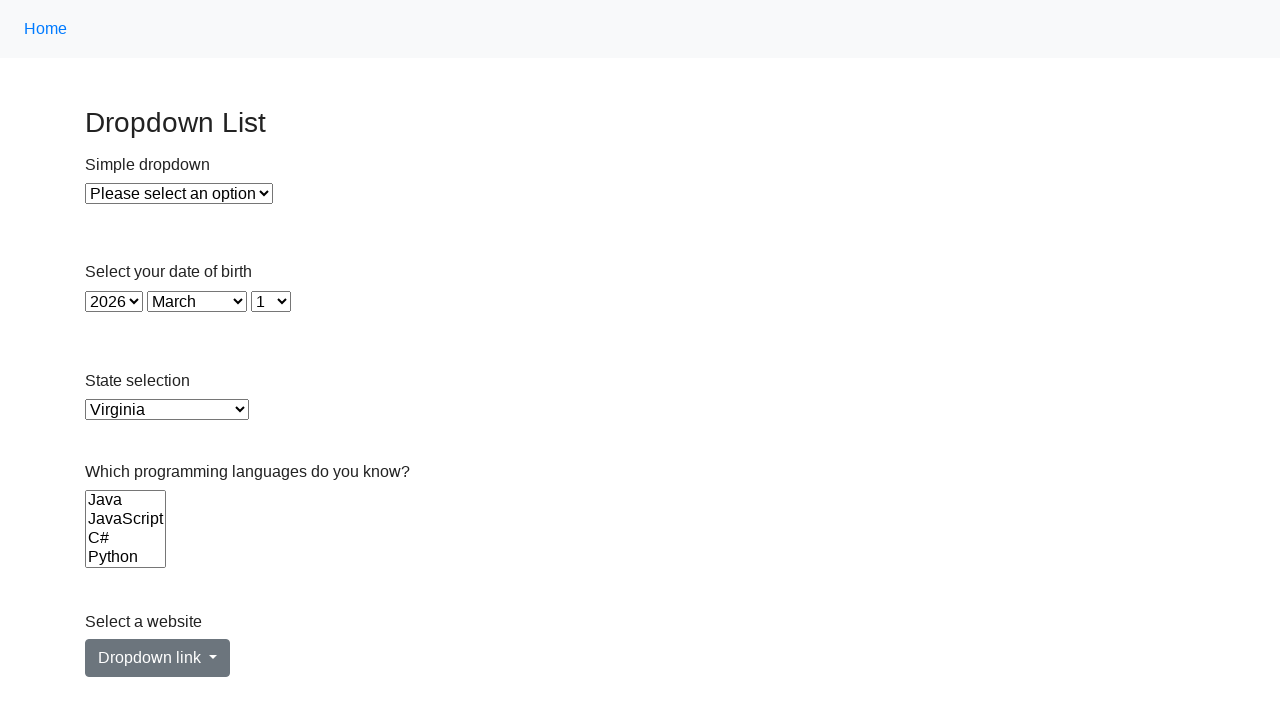

Selected California by index 5 from state dropdown on #state
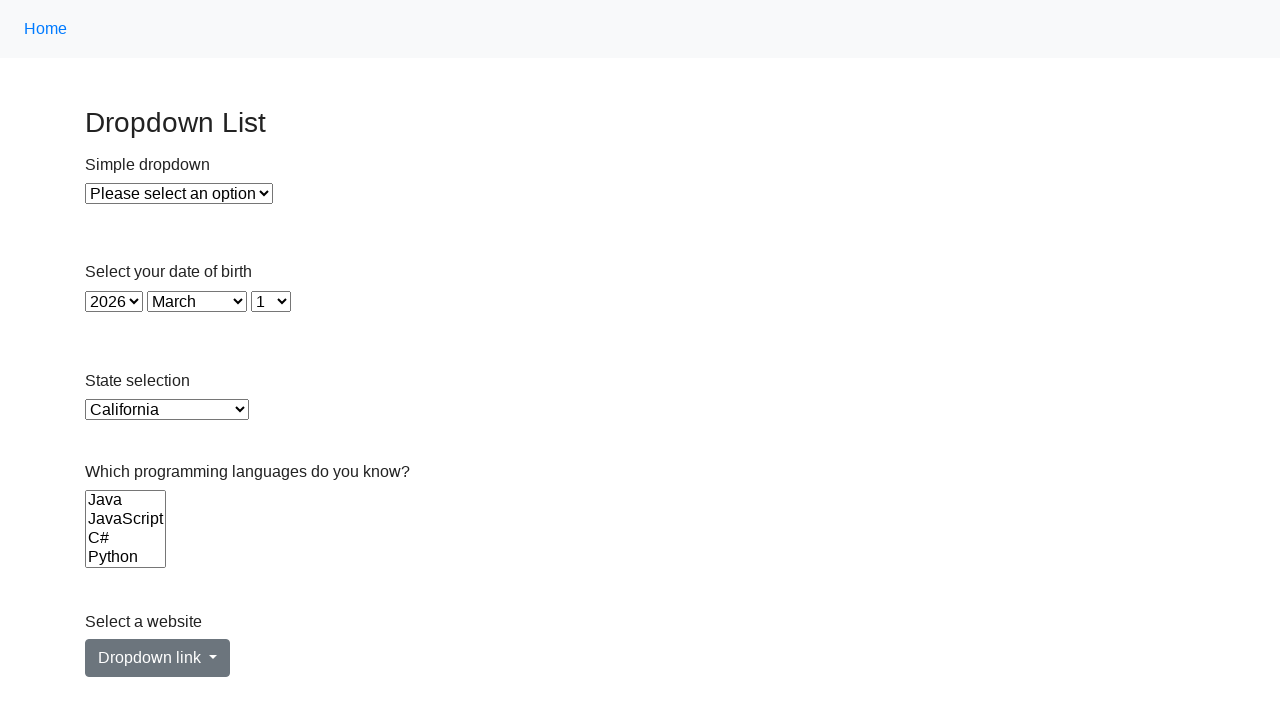

Located checked option element in state dropdown
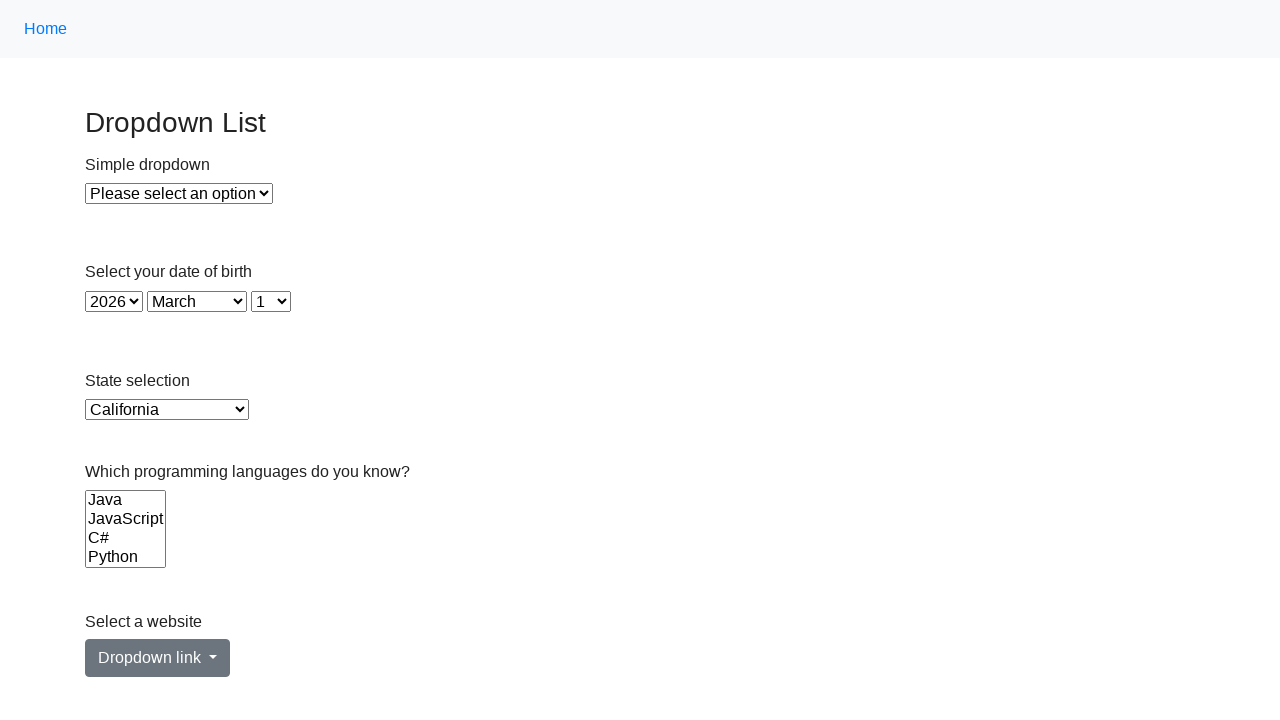

Verified final selection is California
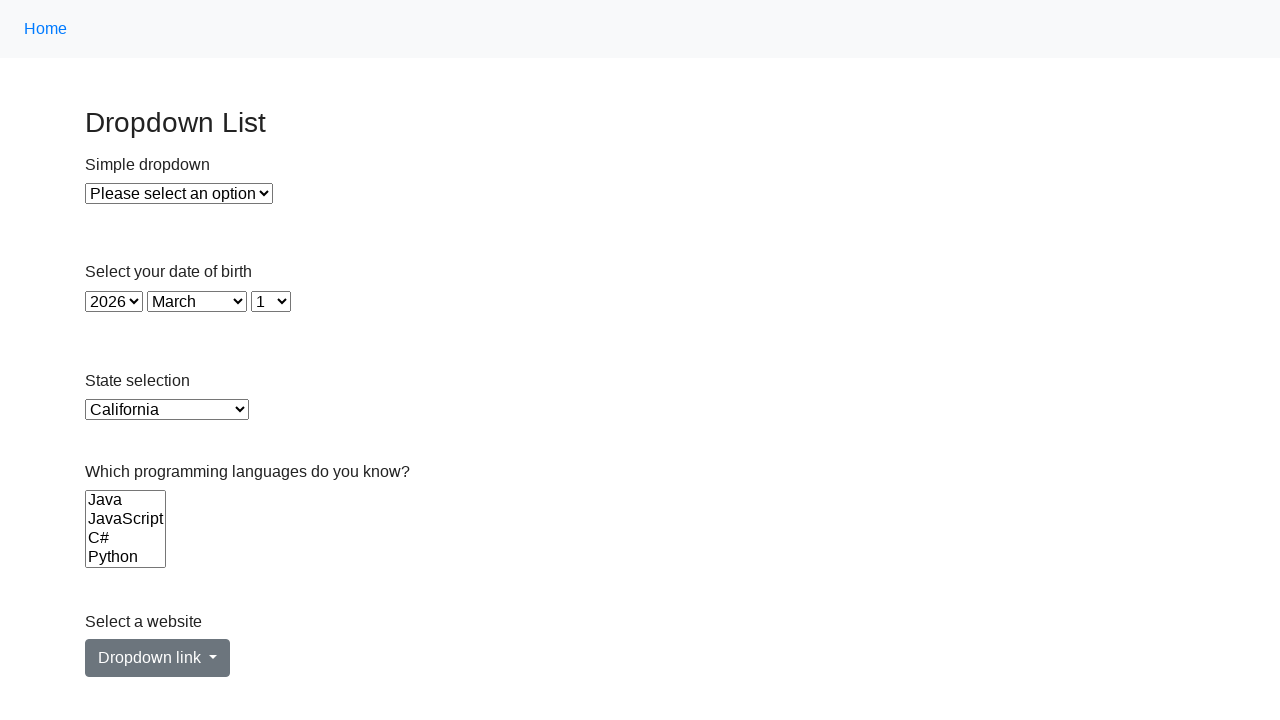

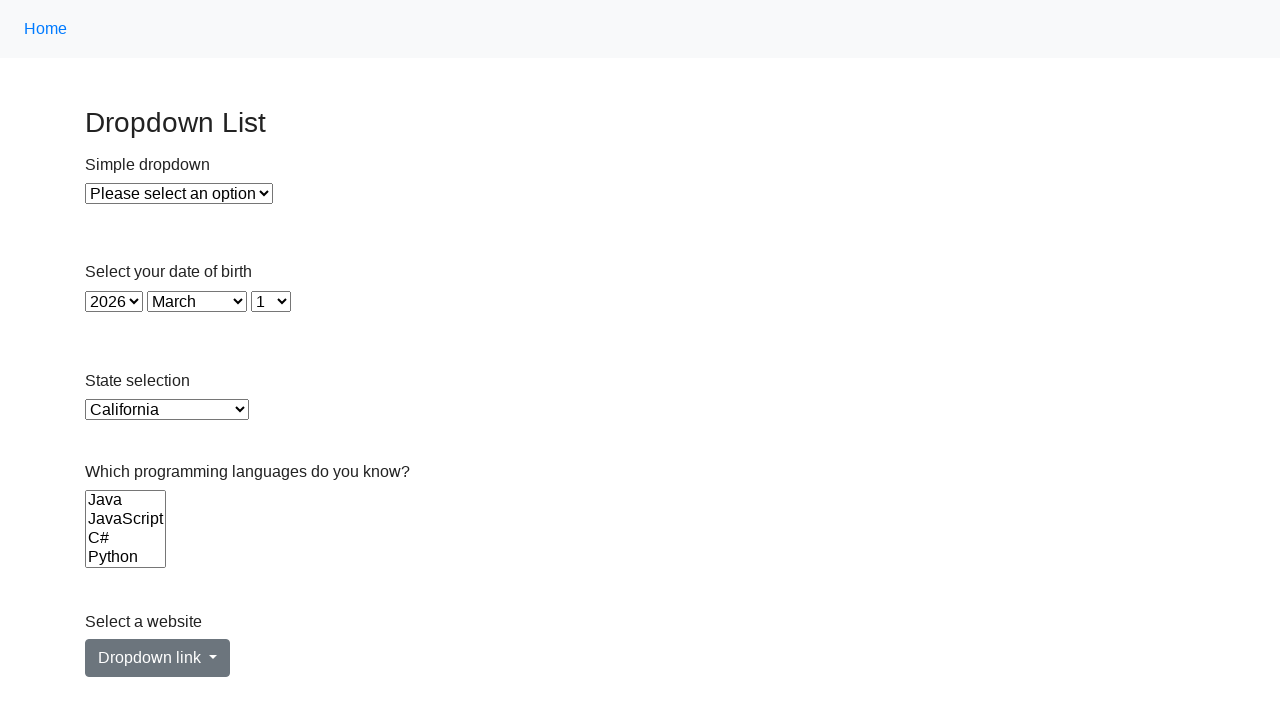